Searches for an artist on Vagalume, navigates to their page, and clicks on a specific song to view its lyrics

Starting URL: https://www.vagalume.com.br/

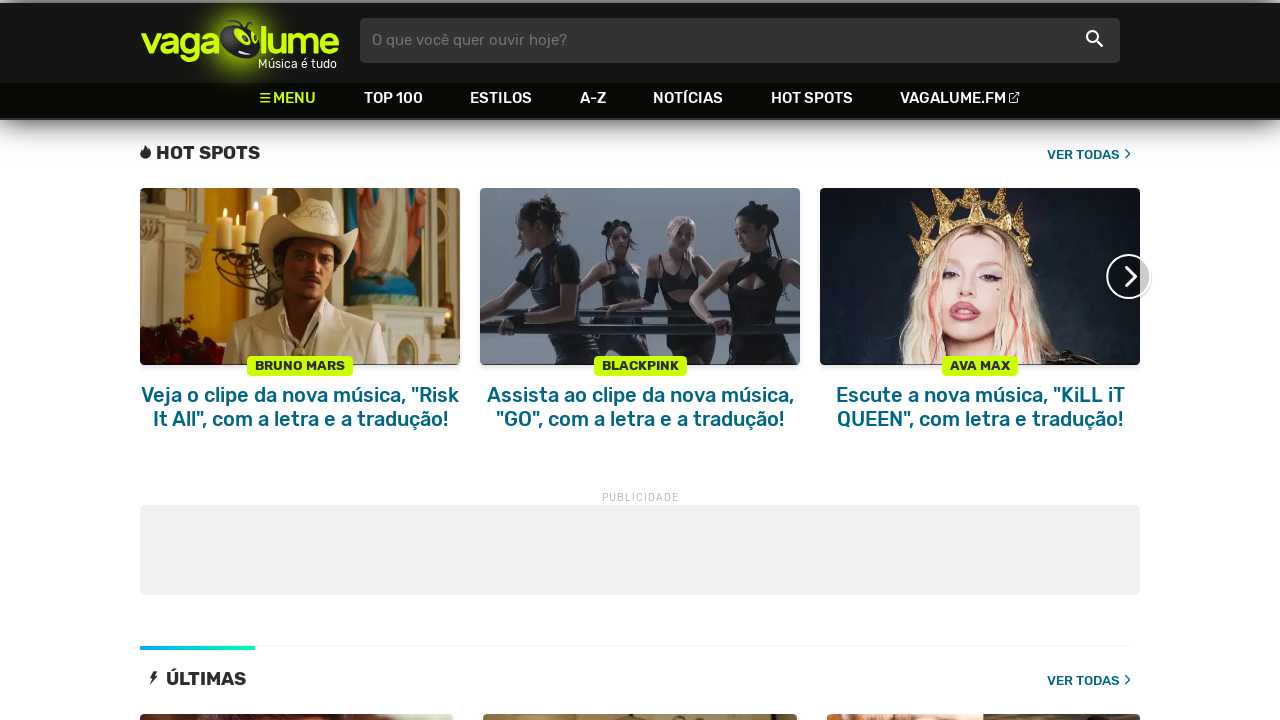

Clicked search icon on Vagalume homepage at (1094, 40) on xpath=//*[@class='icon-busca']
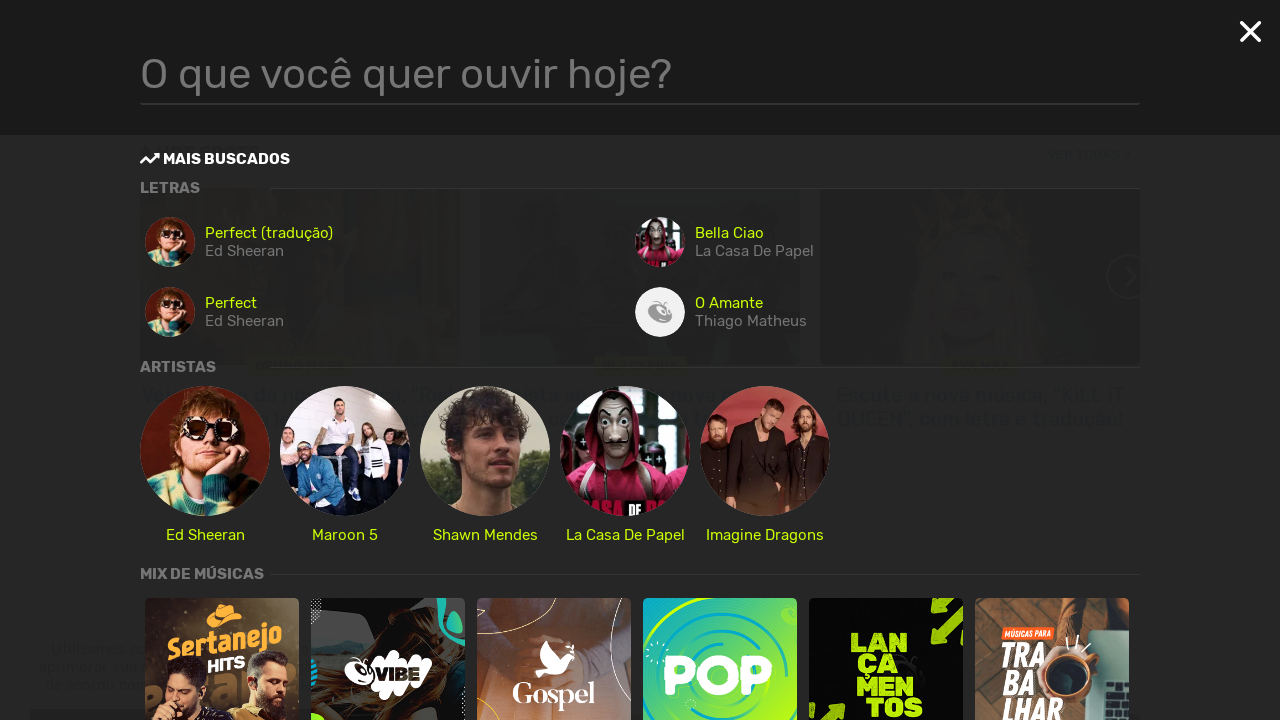

Waited 2 seconds for search interface to load
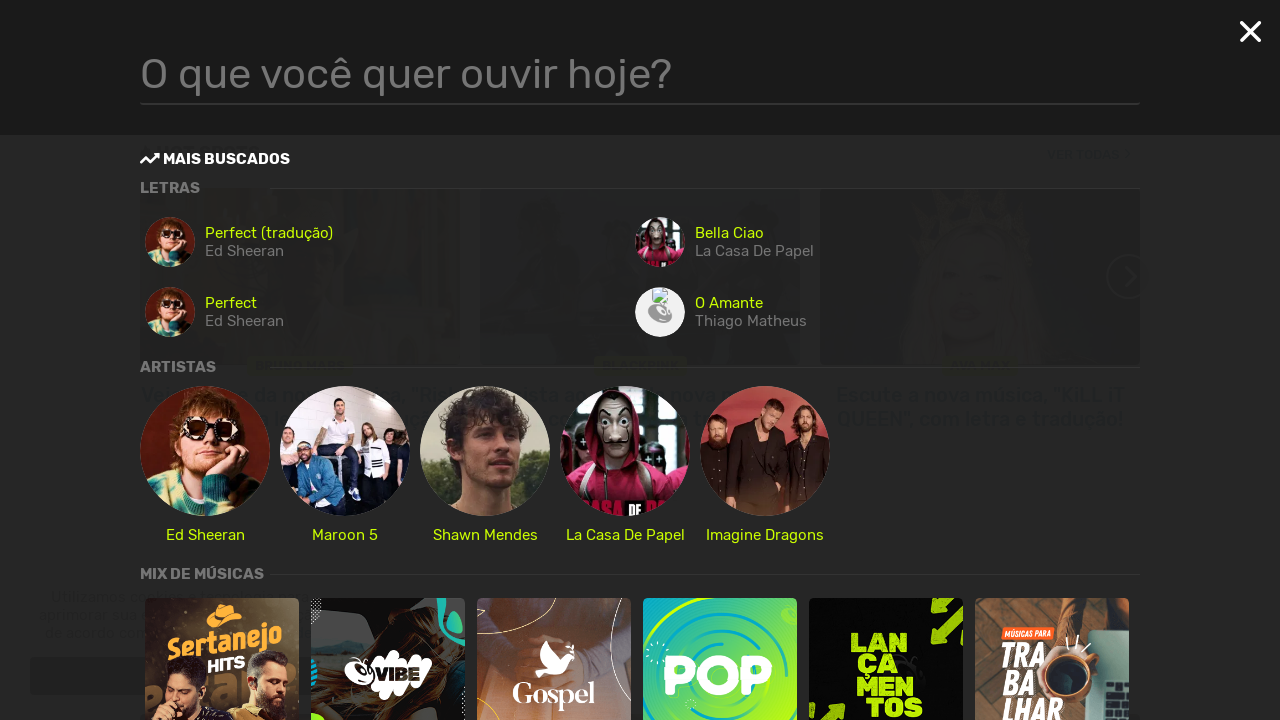

Entered 'Tom Jobim' in search field on .searchField
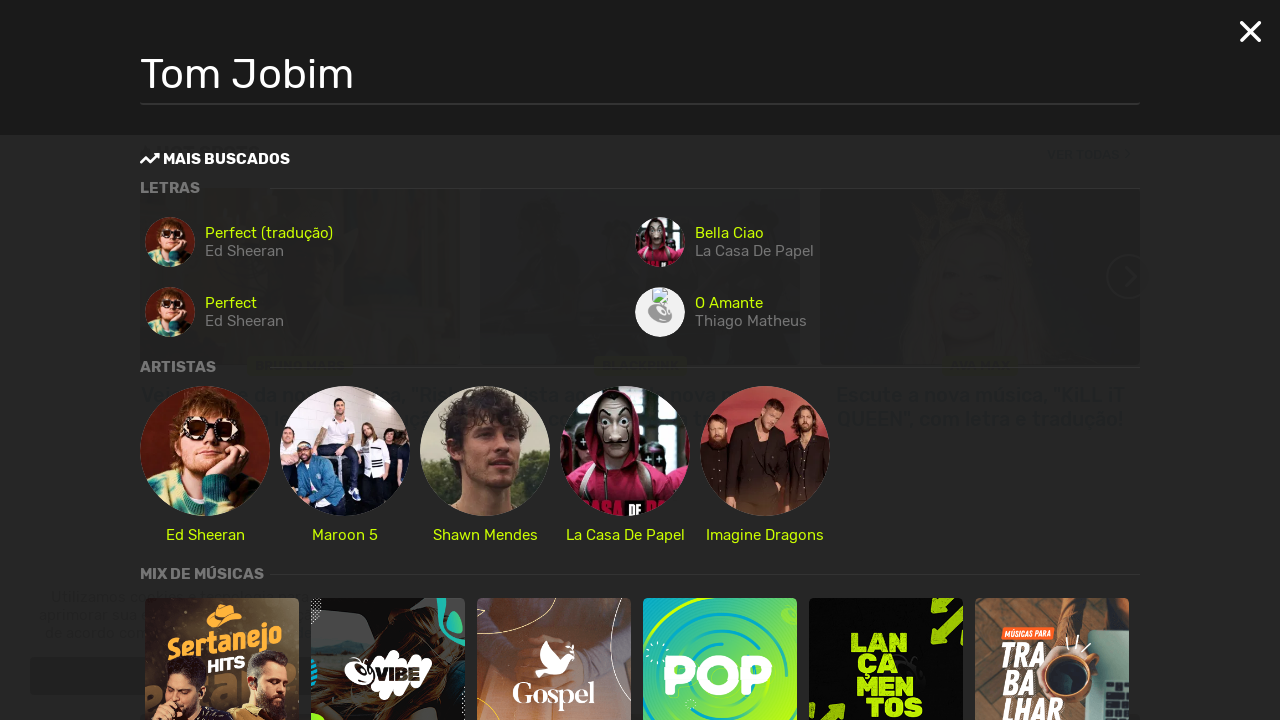

Waited 2 seconds for search results to appear
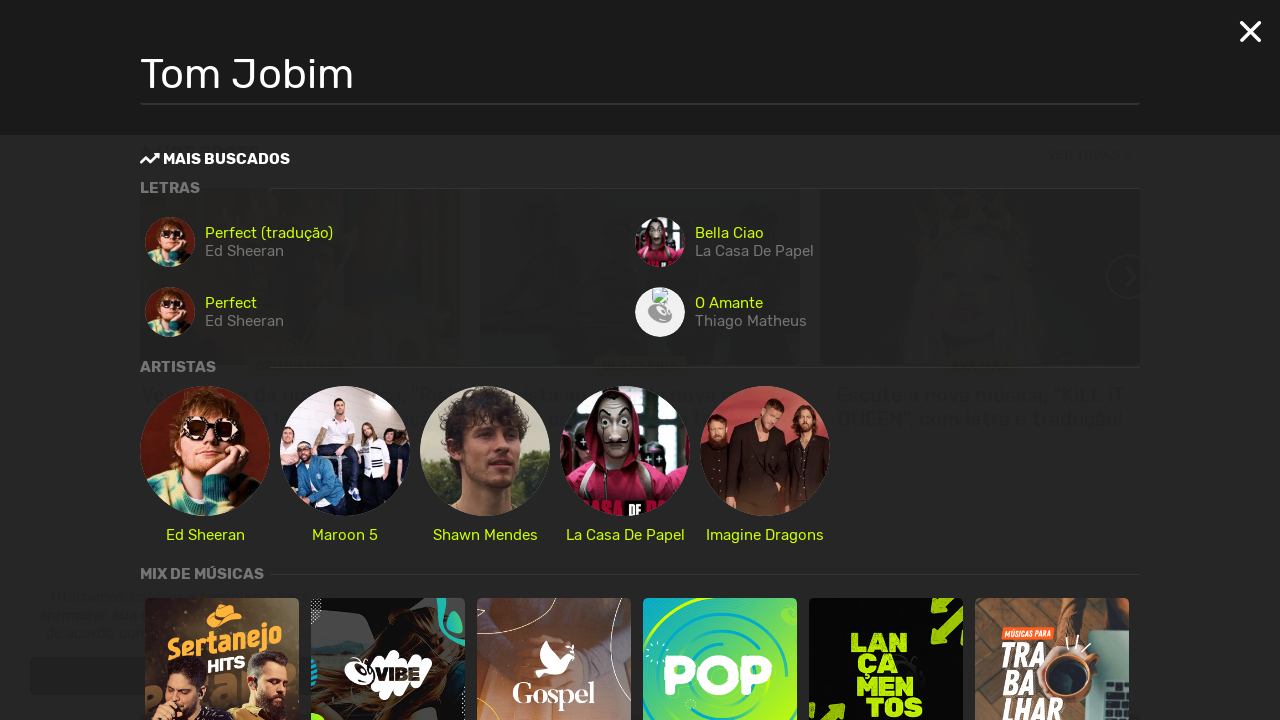

Clicked on first artist result for Tom Jobim at (205, 465) on .itemArtist
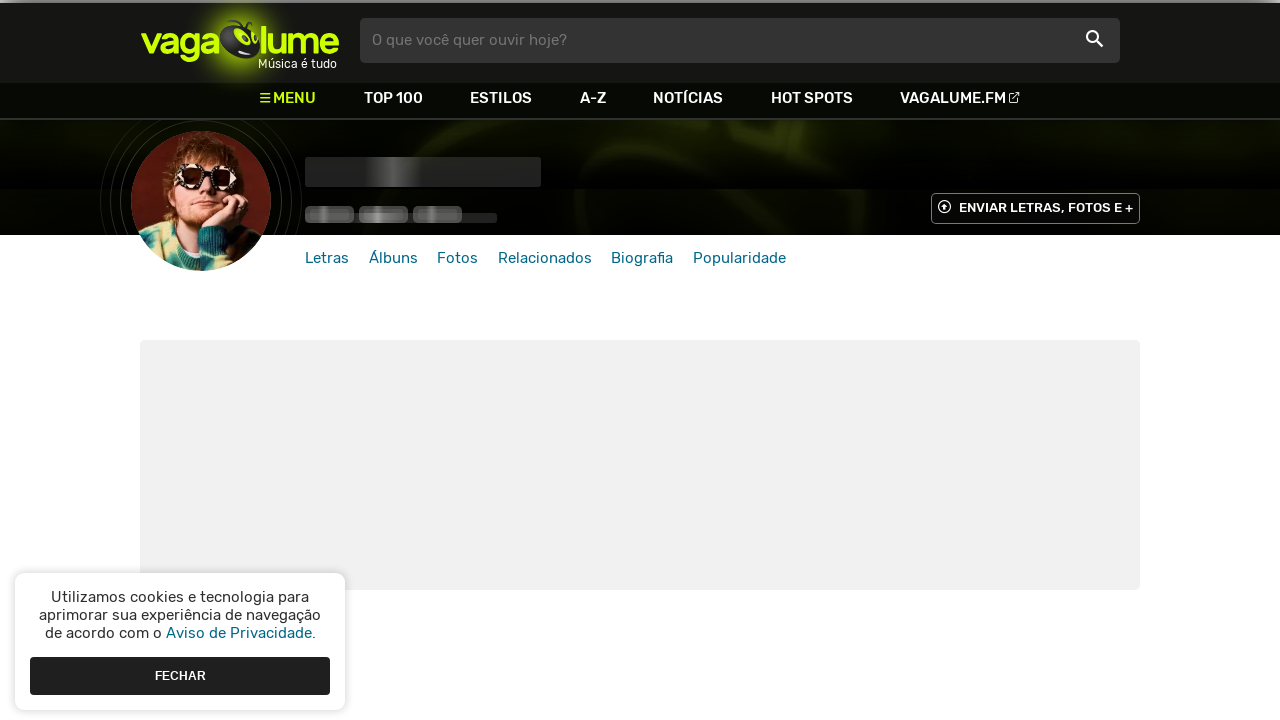

Waited 3 seconds for artist page to load
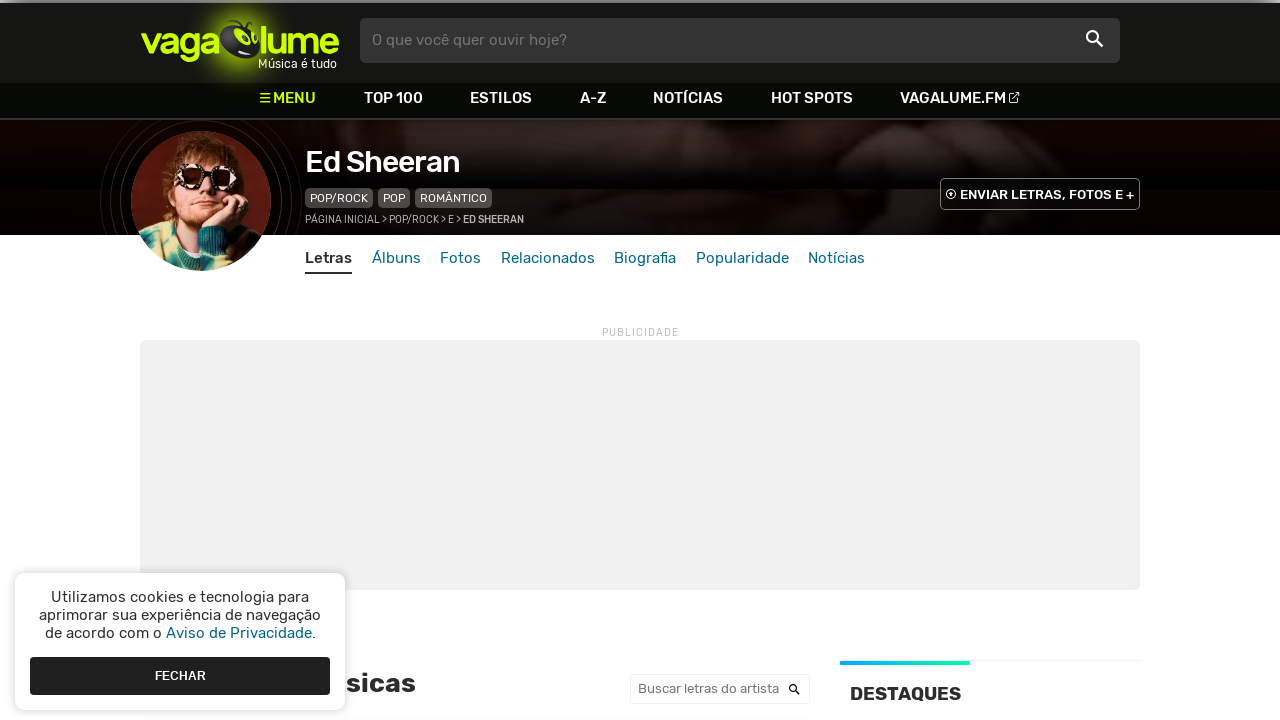

Clicked on the first song link to view lyrics at (221, 360) on a.nameMusic >> nth=0
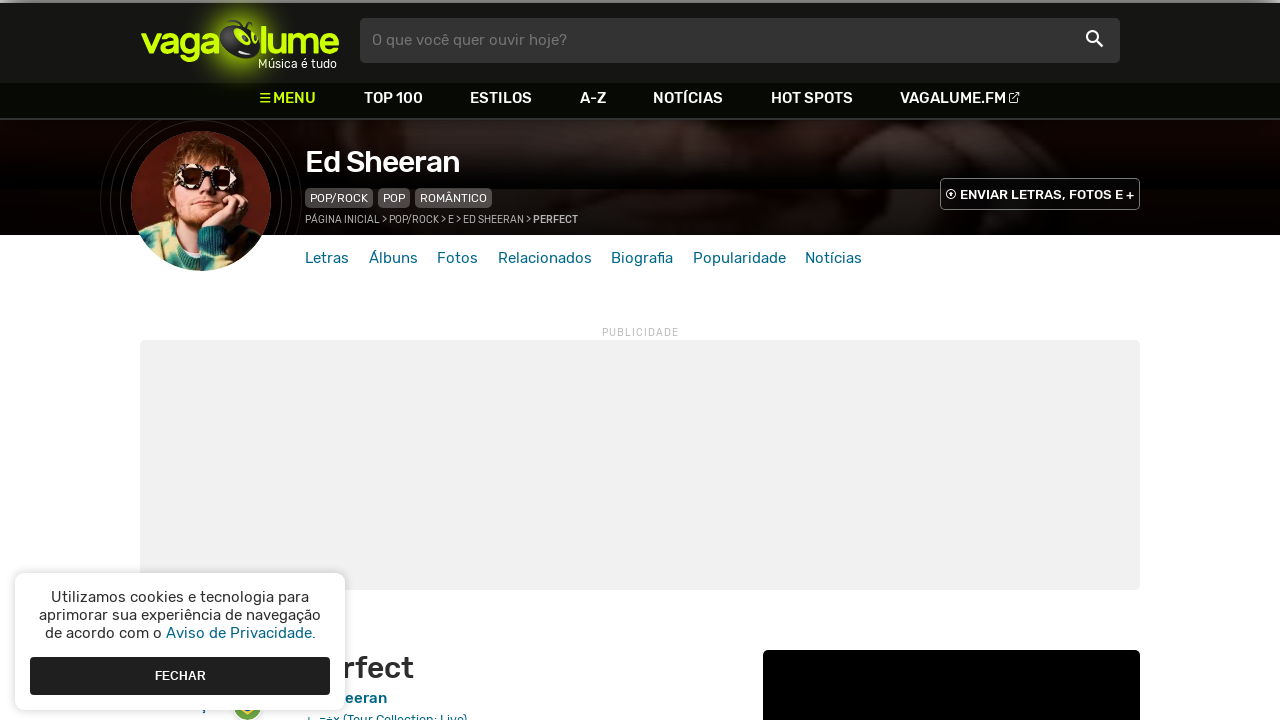

Waited 3 seconds for song lyrics page to load
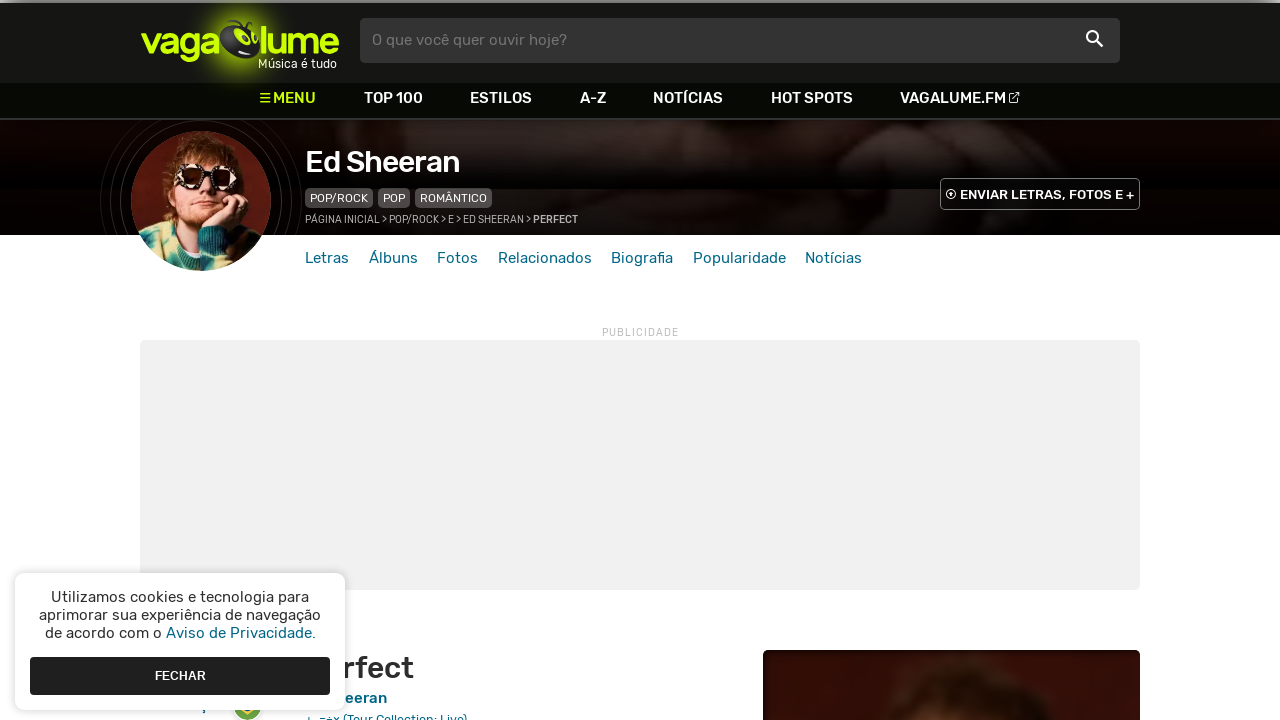

Confirmed lyrics content loaded and visible
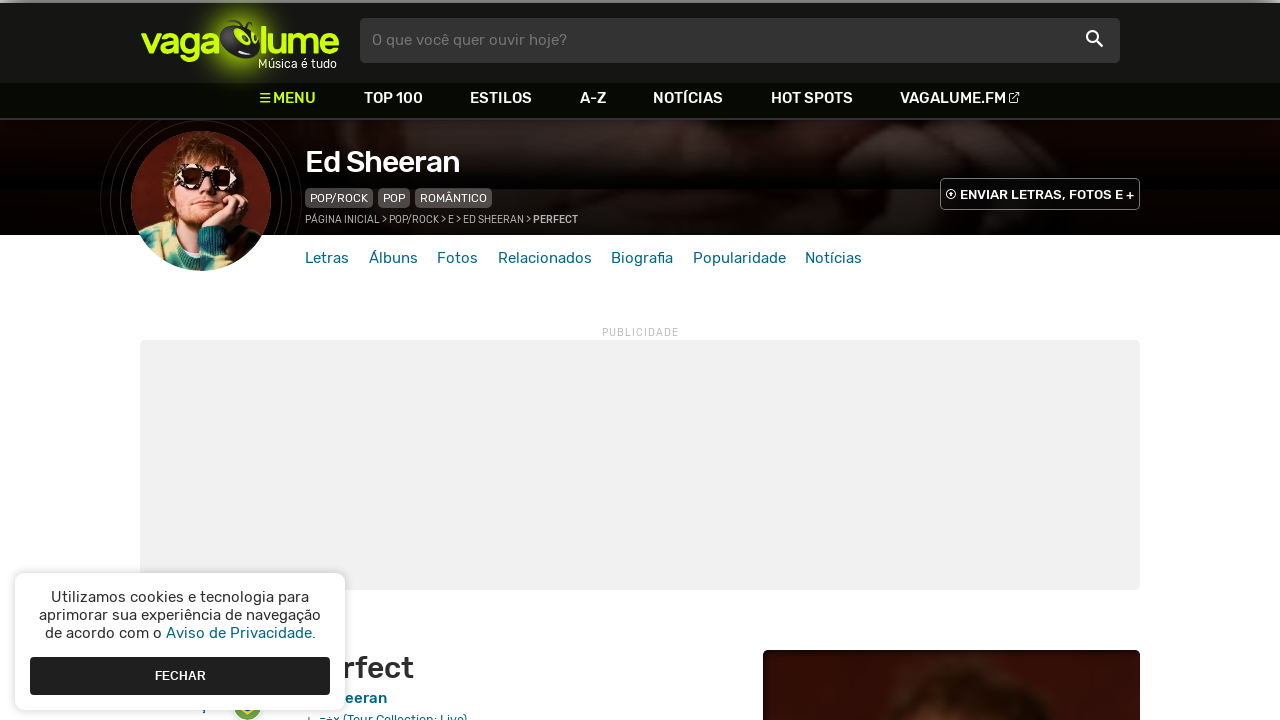

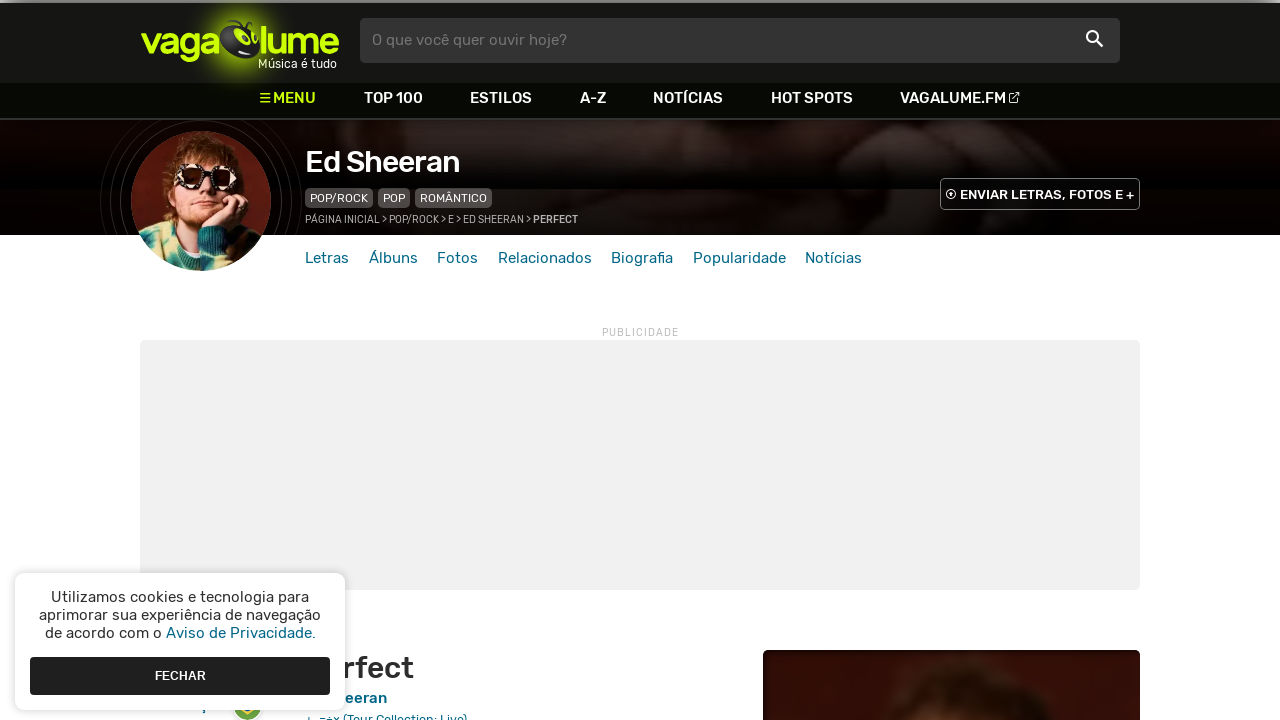